Tests browser tab management by opening an initial URL, then creating a new tab and navigating to a second URL in that new tab.

Starting URL: https://mvnrepository.com/

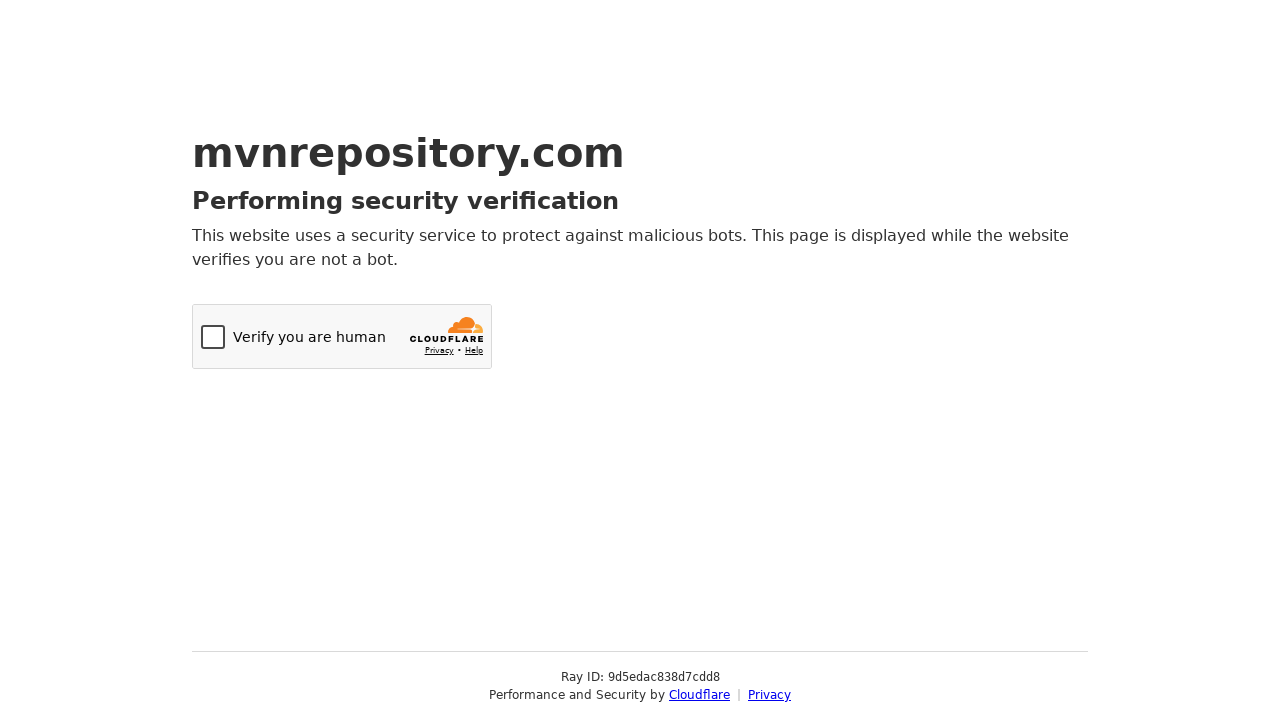

Initial page (mvnrepository.com) loaded
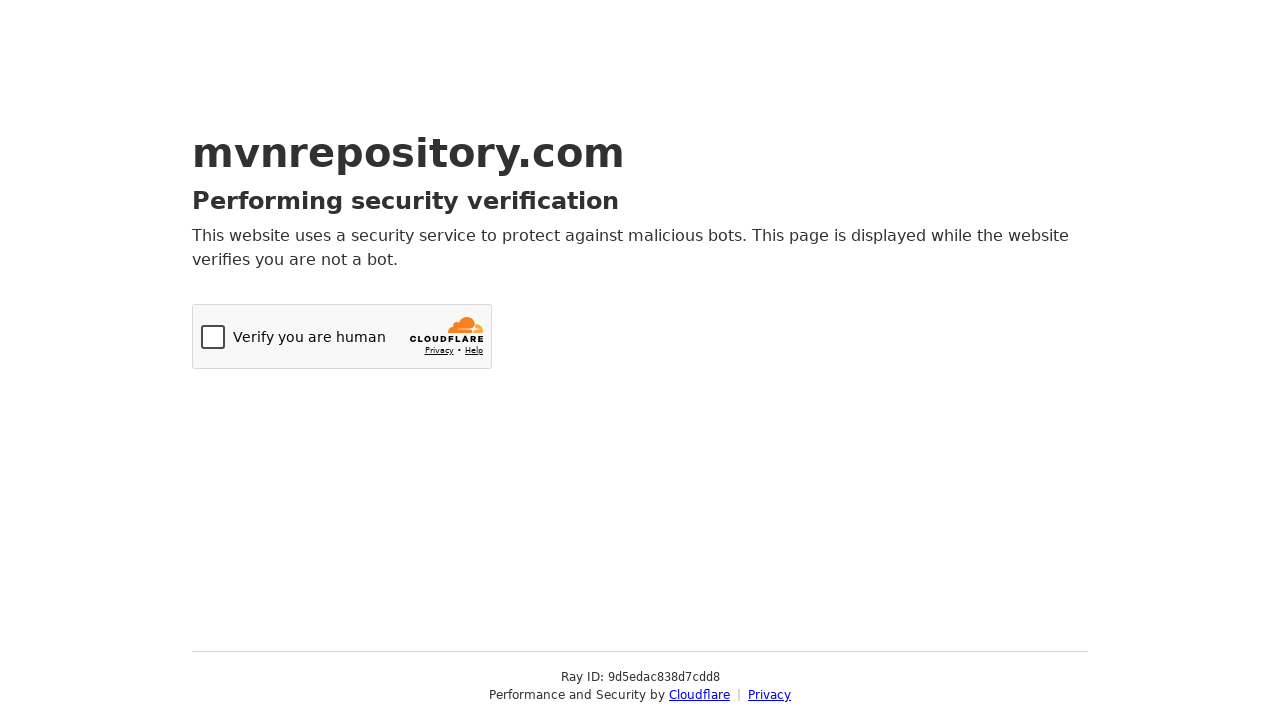

Created a new browser tab
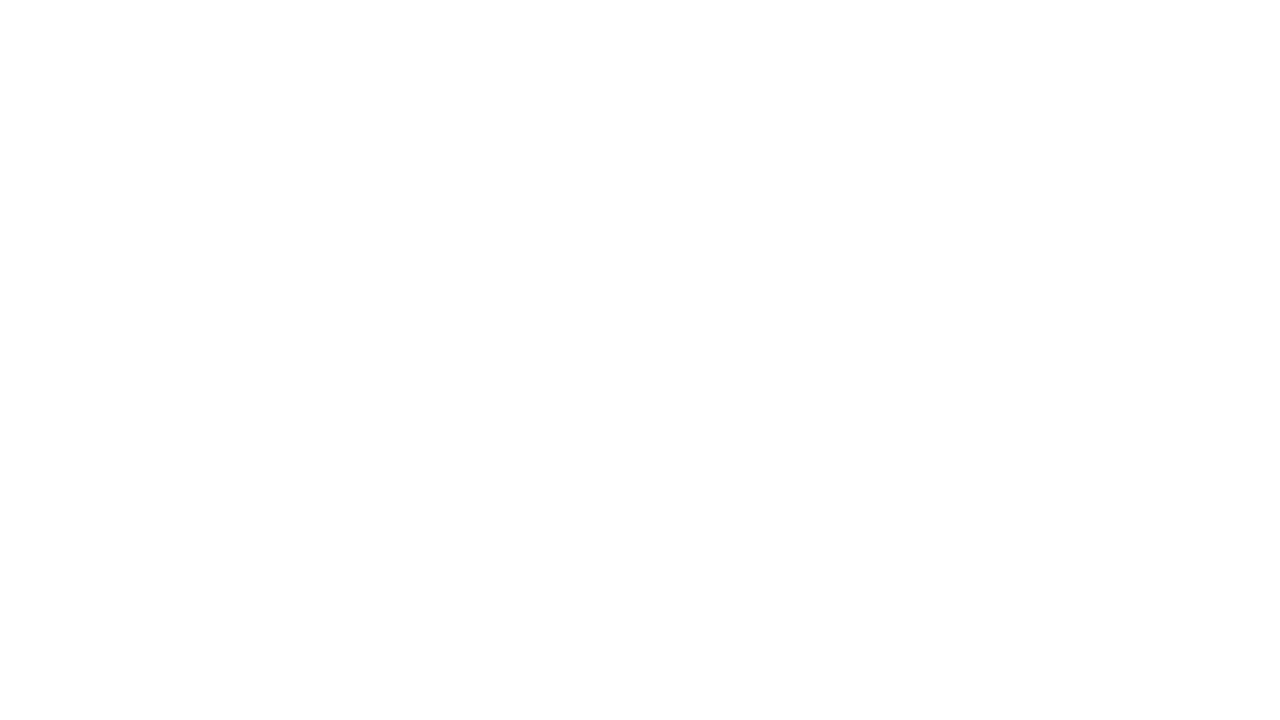

Navigated new tab to Selenium practice page
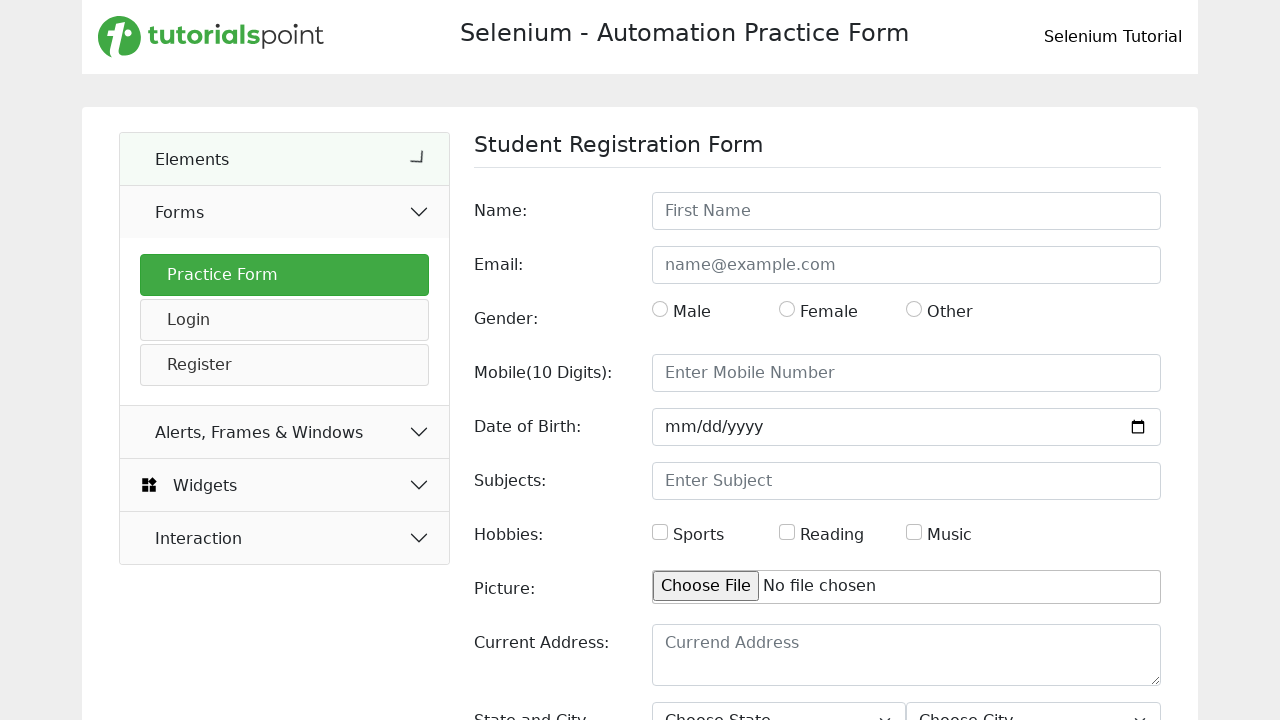

New tab page fully loaded
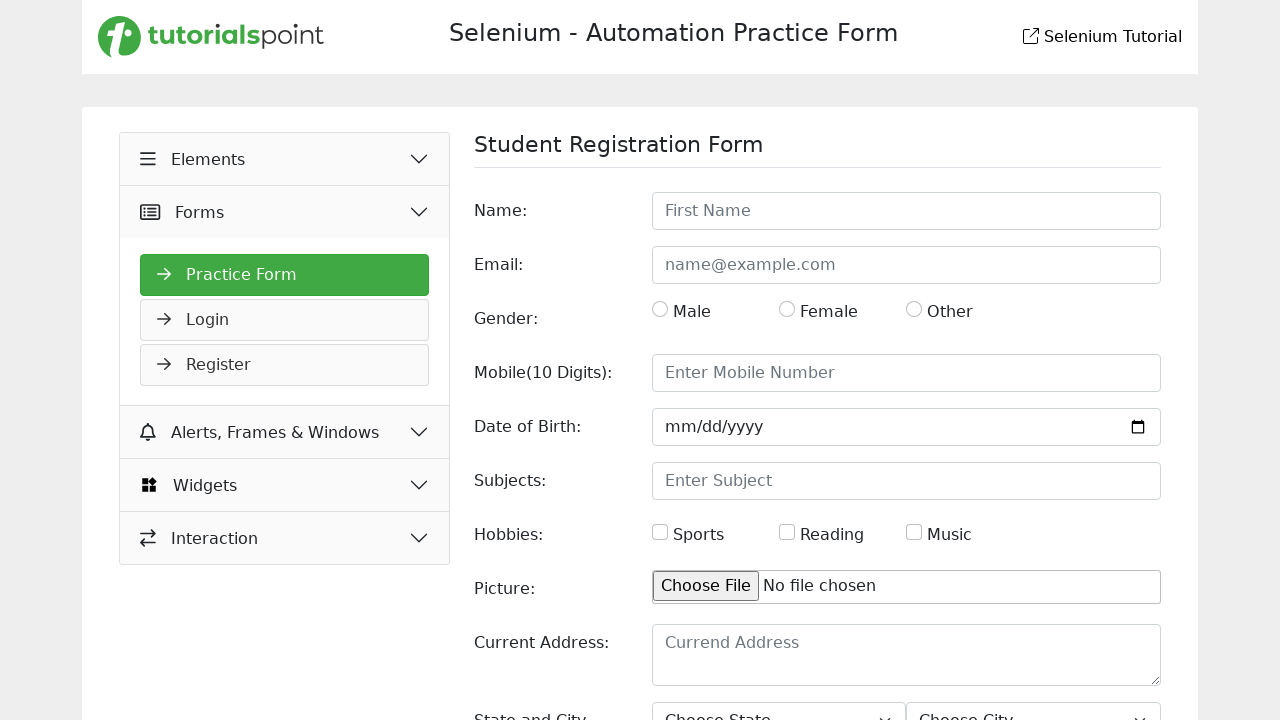

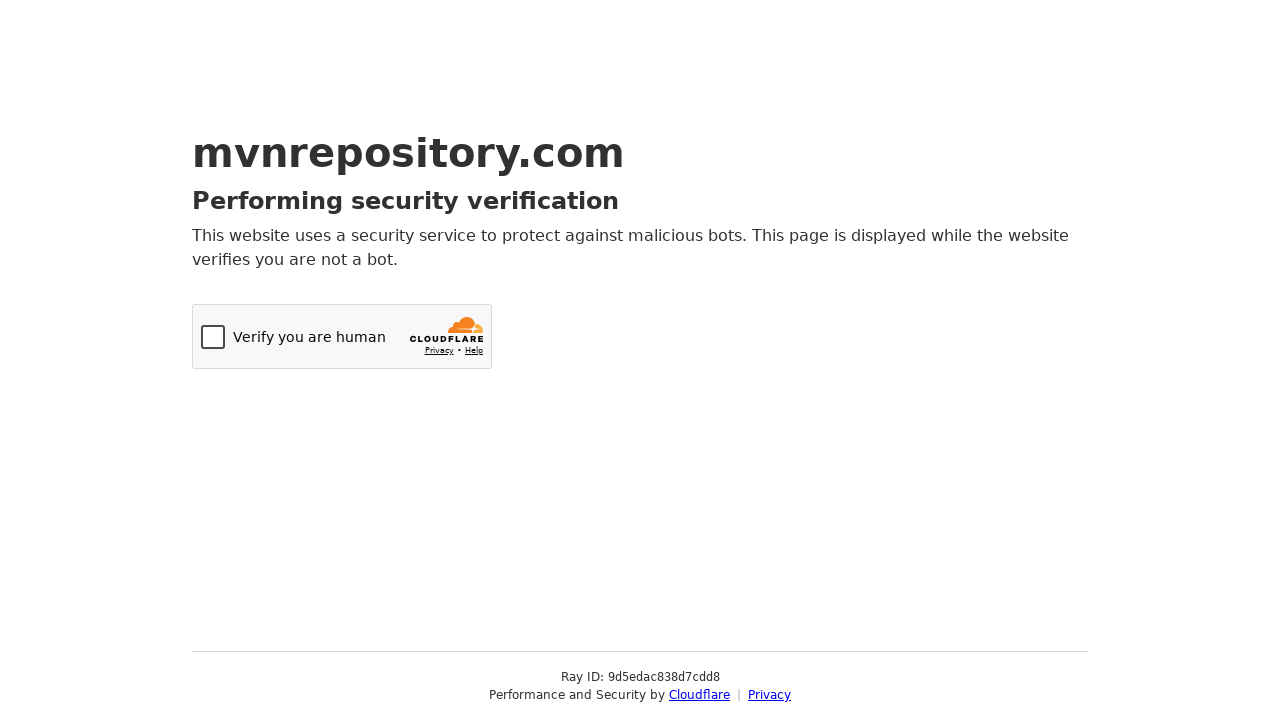